Tests selecting multiple non-consecutive items using Ctrl+click

Starting URL: http://jqueryui.com/resources/demos/selectable/display-grid.html

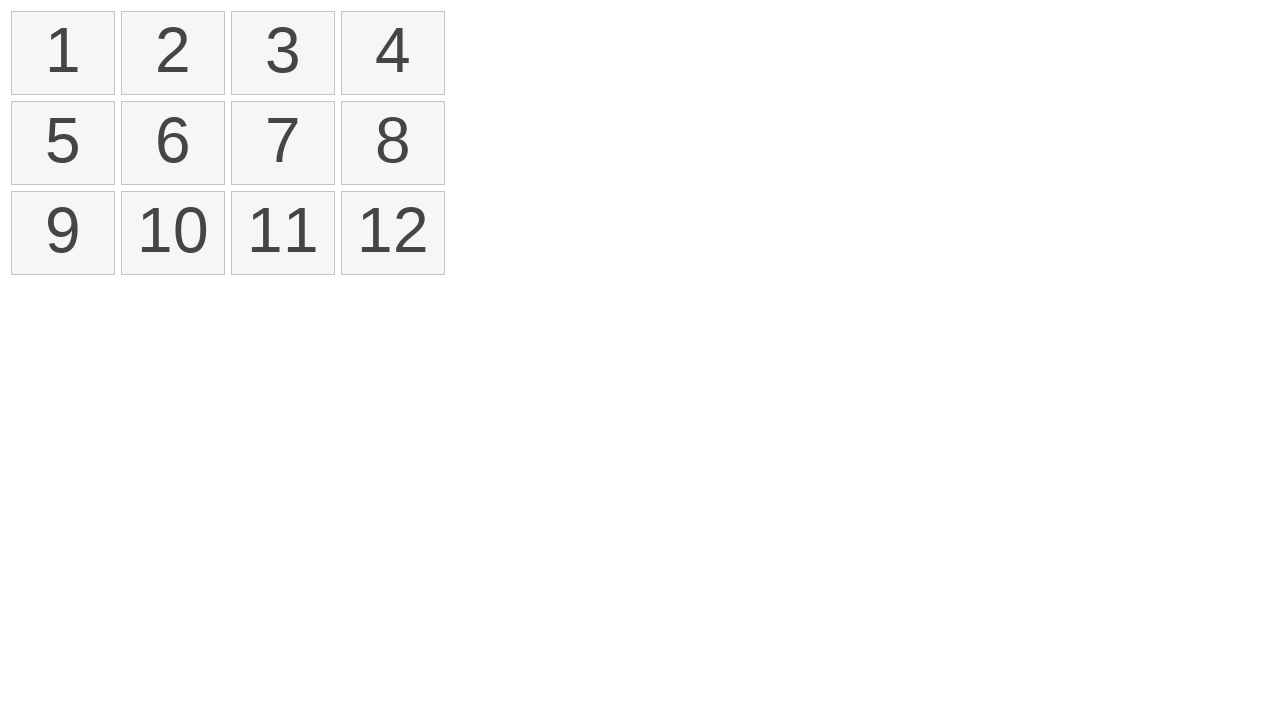

Retrieved all selectable list items from the grid
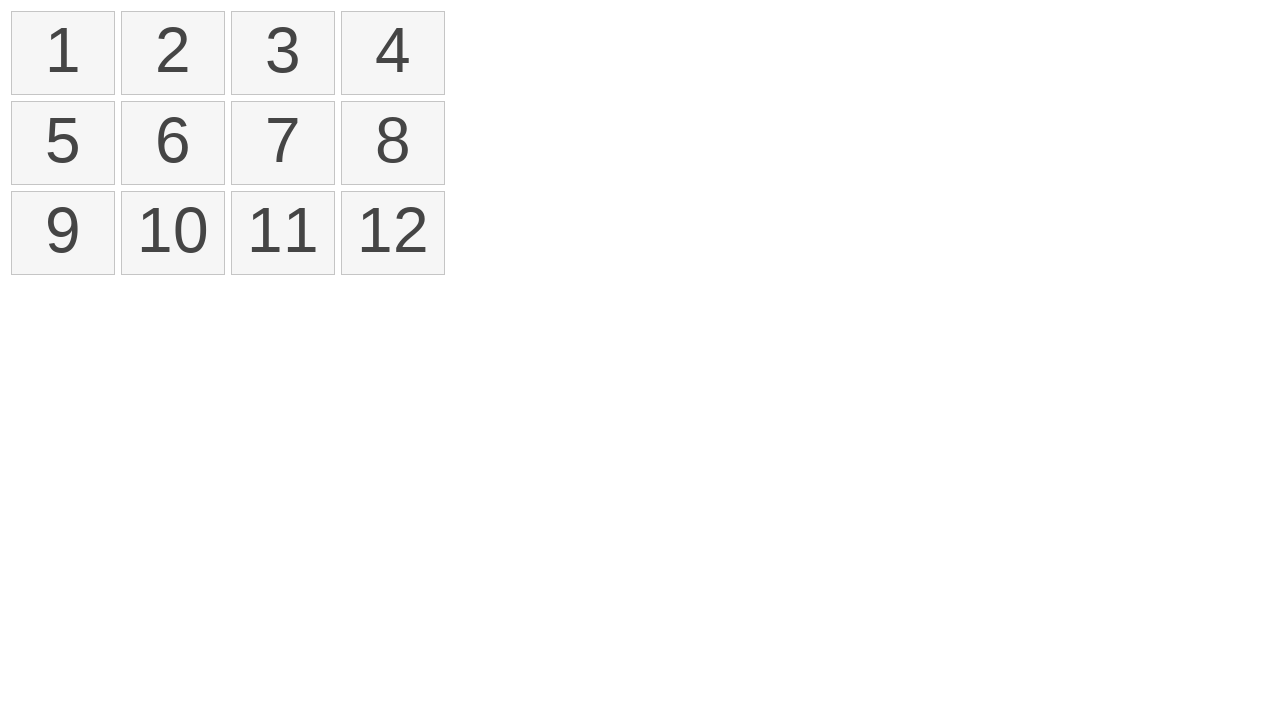

Pressed and held Ctrl key for multi-select
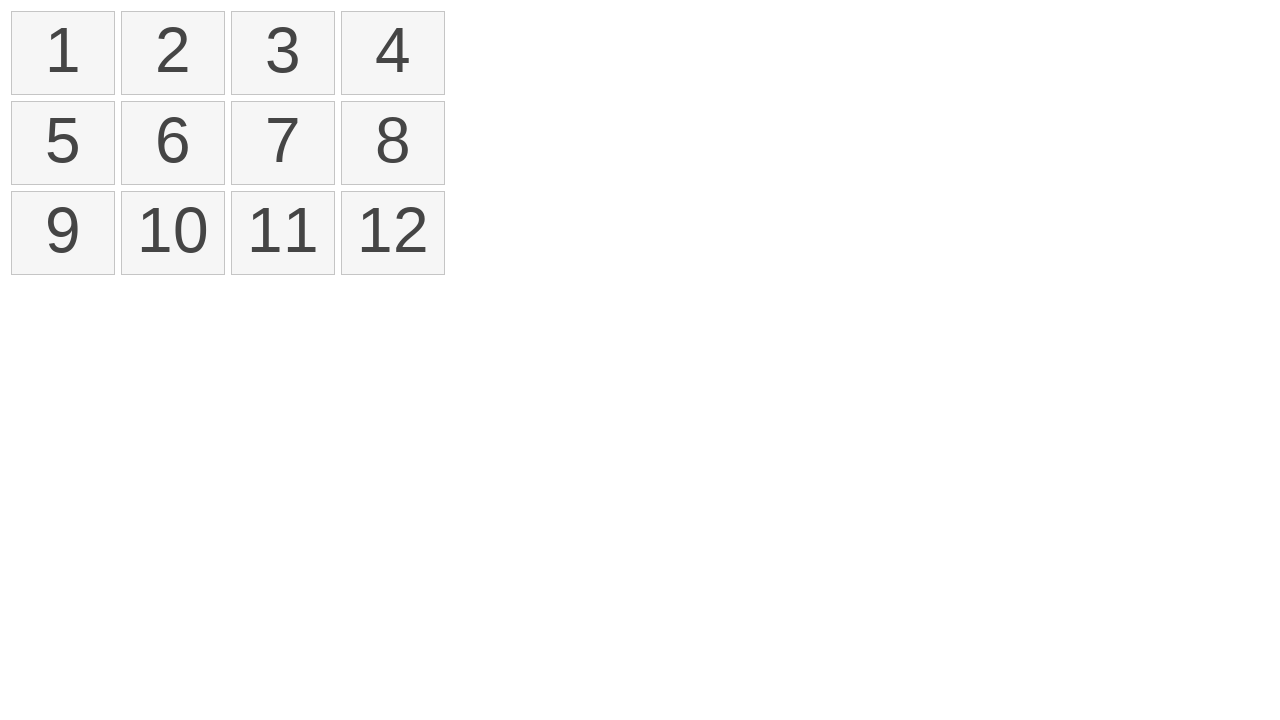

Ctrl+clicked item at index 0 at (63, 53) on xpath=//ol[@id='selectable']/li >> nth=0
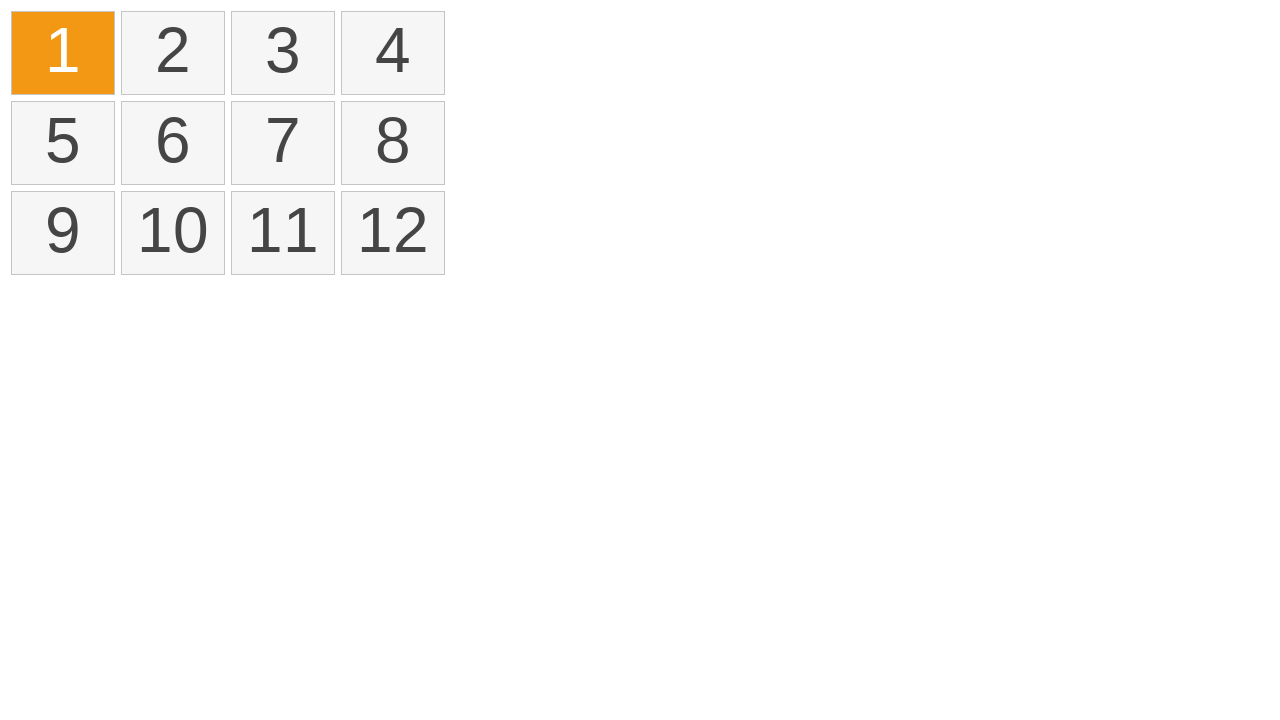

Ctrl+clicked item at index 2 at (283, 53) on xpath=//ol[@id='selectable']/li >> nth=2
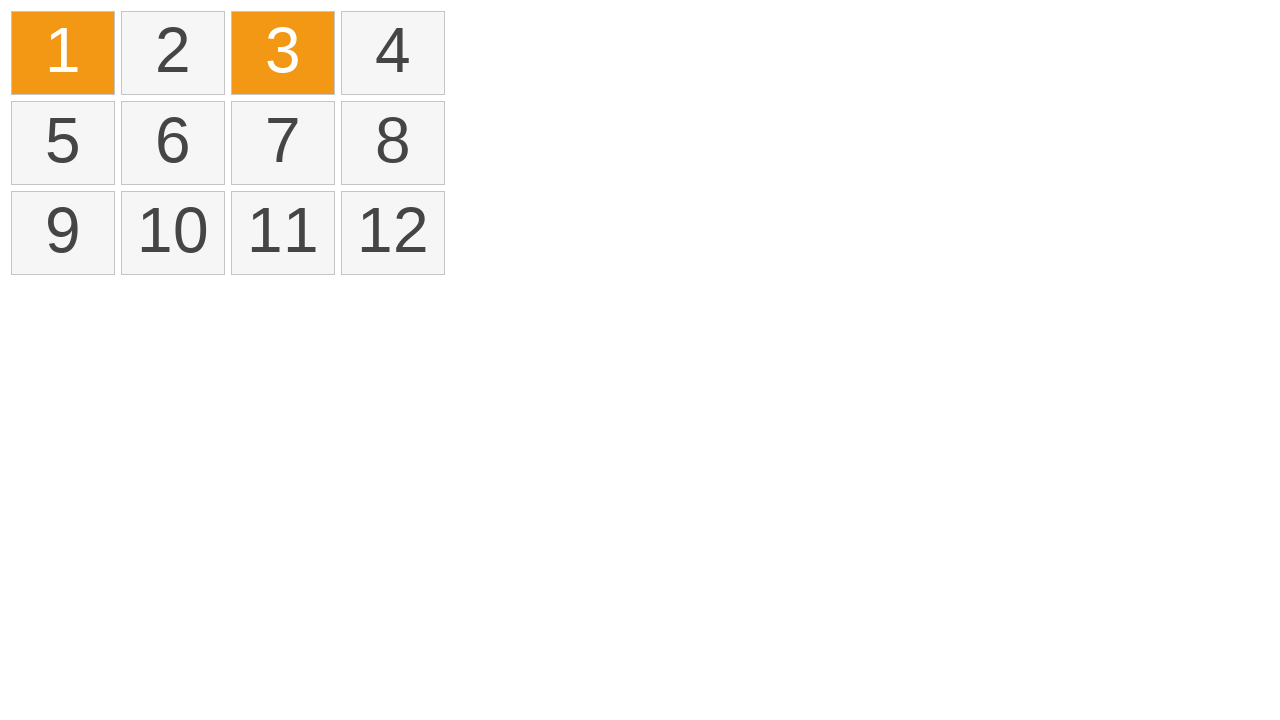

Ctrl+clicked item at index 5 at (173, 143) on xpath=//ol[@id='selectable']/li >> nth=5
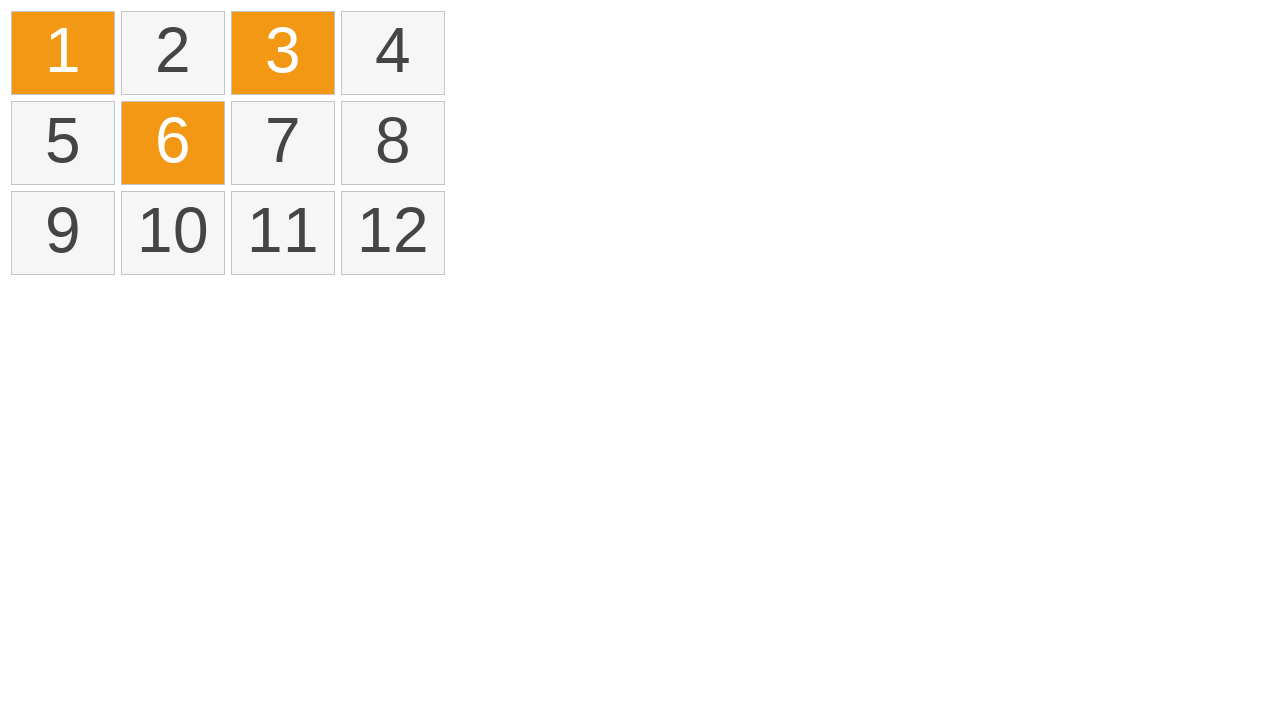

Ctrl+clicked item at index 10 at (283, 233) on xpath=//ol[@id='selectable']/li >> nth=10
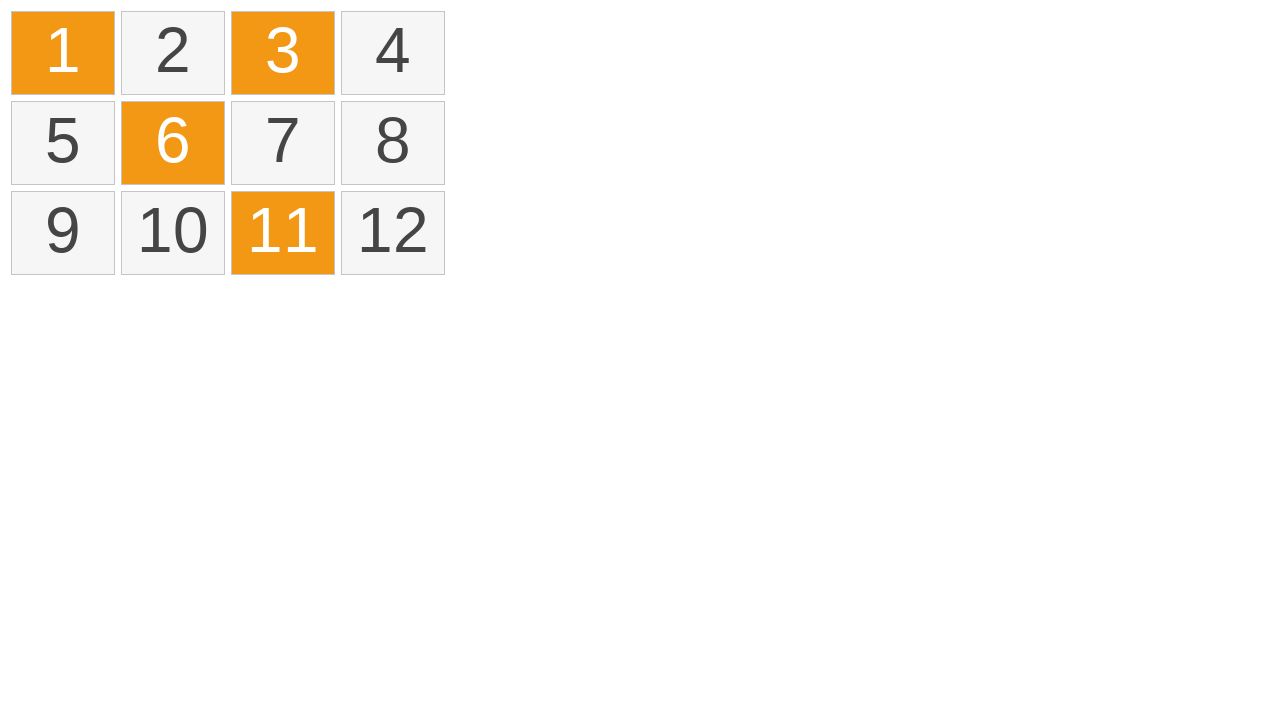

Released Ctrl key to complete multi-select
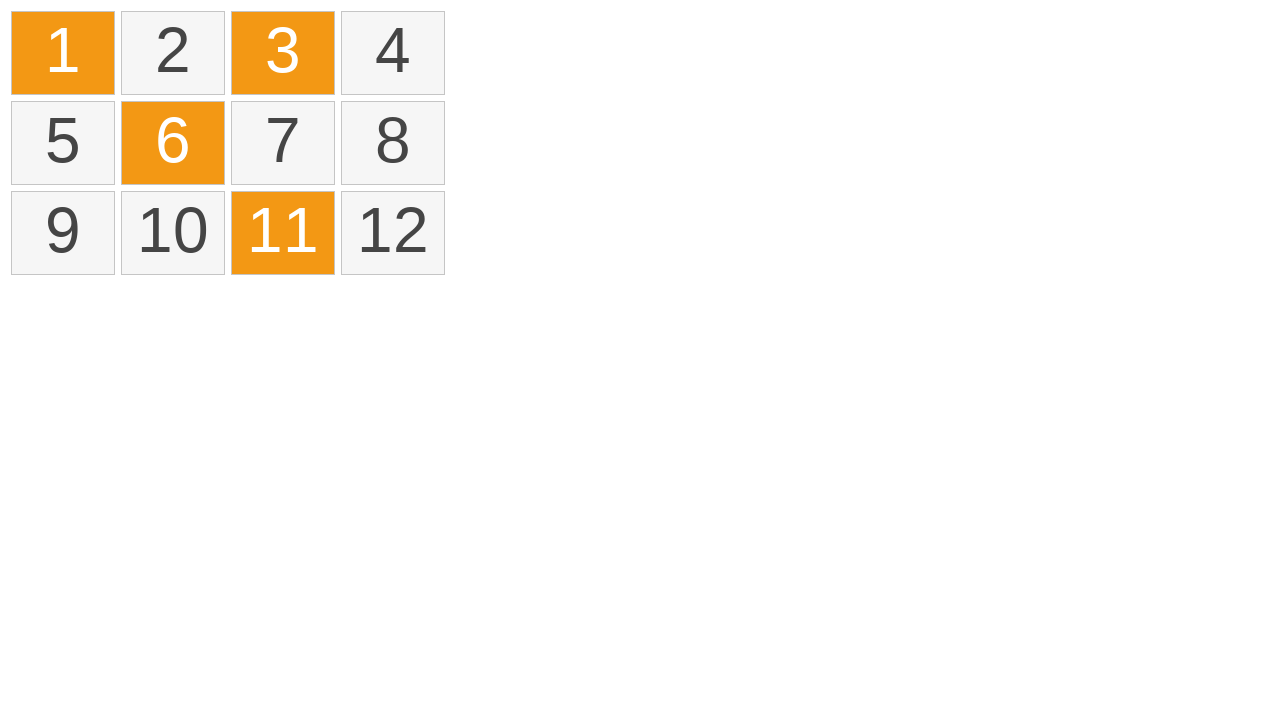

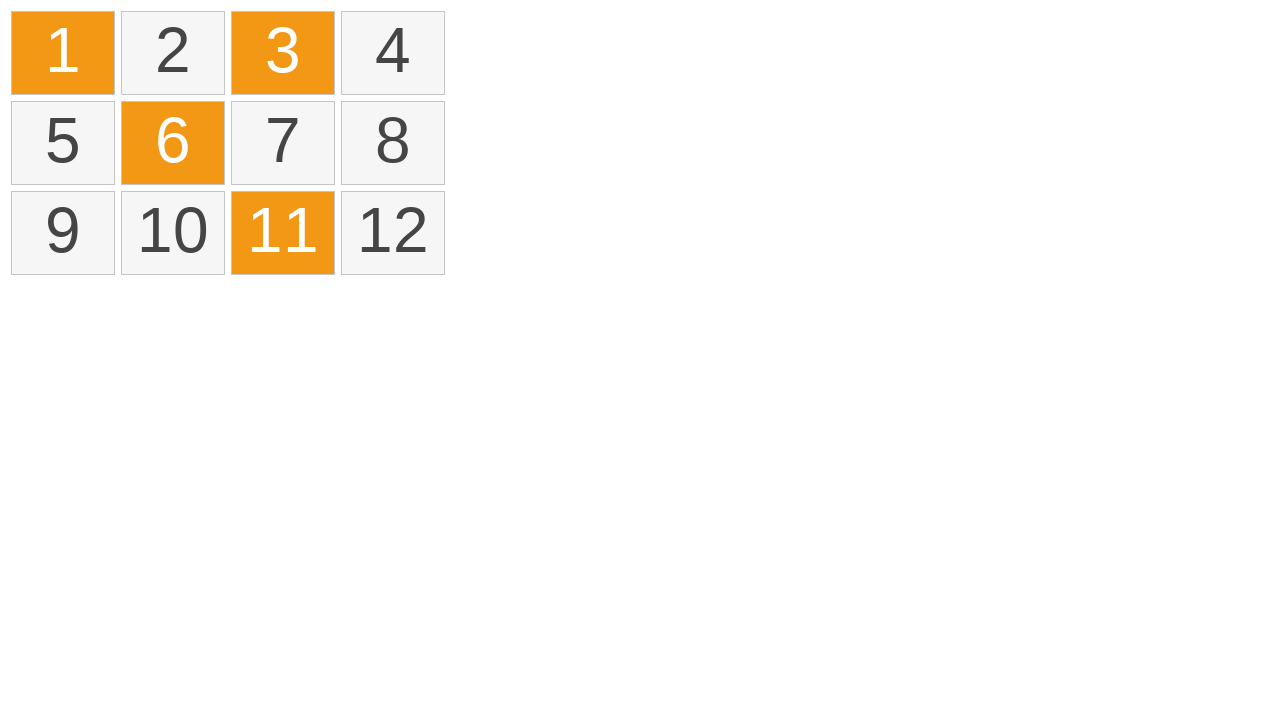